Tests clicking a blue button on the UI Testing Playground class attribute page and handles the resulting alert dialog

Starting URL: http://uitestingplayground.com/classattr

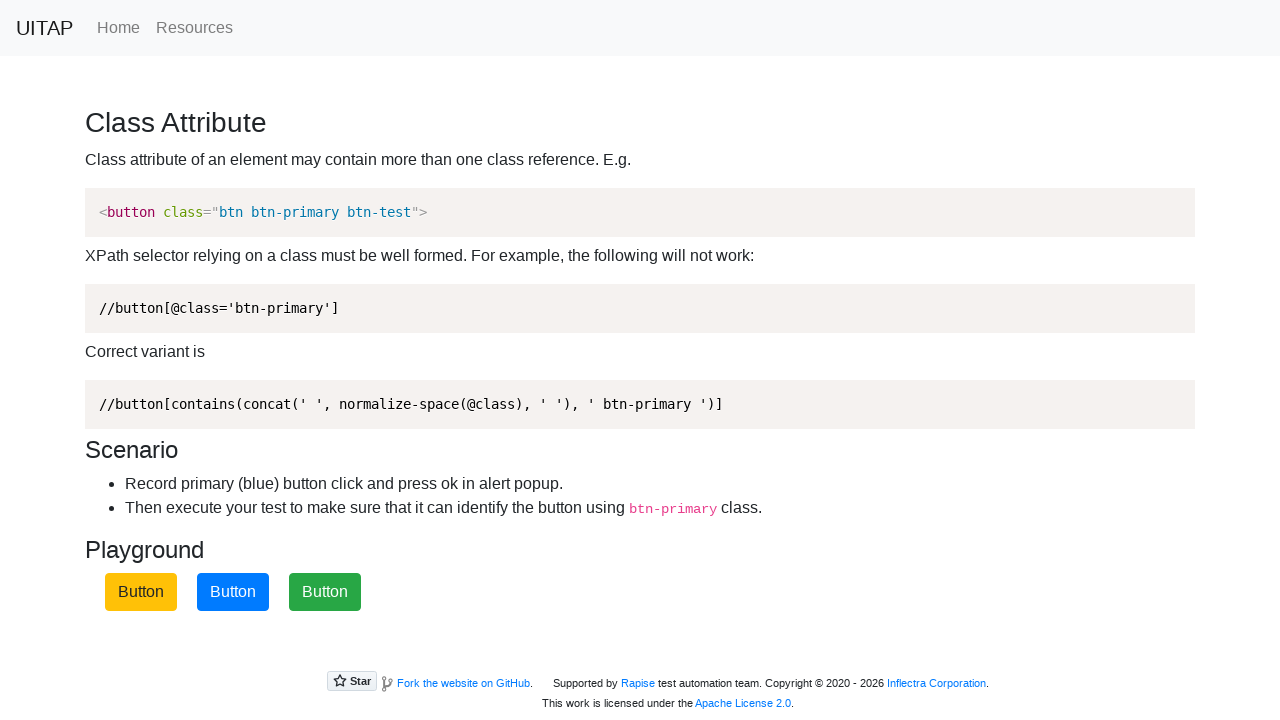

Navigated to UI Testing Playground class attribute page
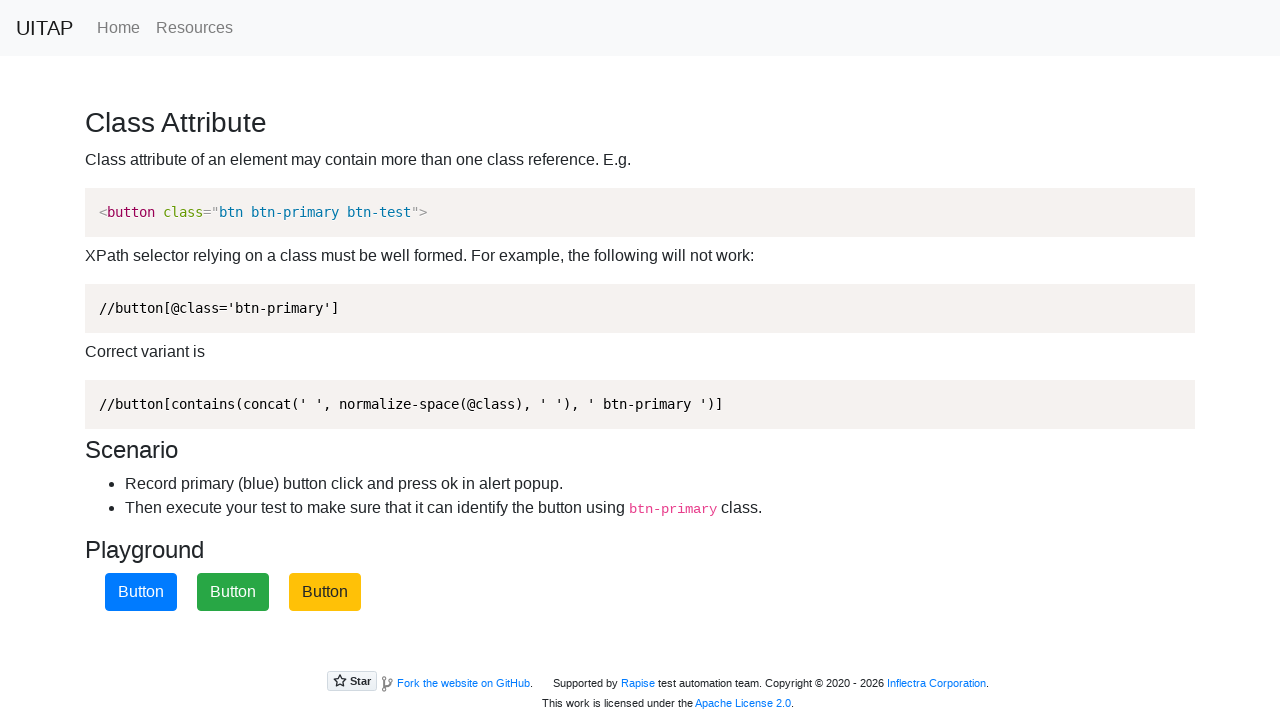

Waited for blue button to be visible
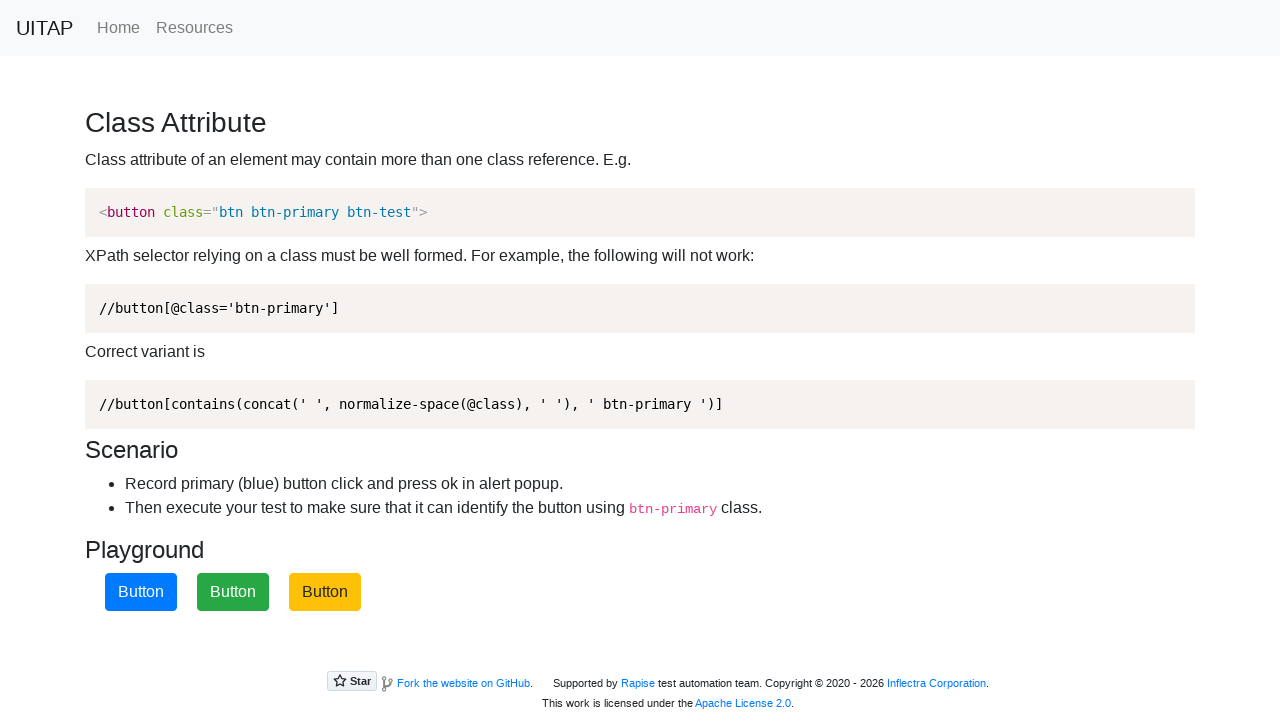

Clicked the blue button at (141, 592) on xpath=//button[contains(text(), 'Button')]
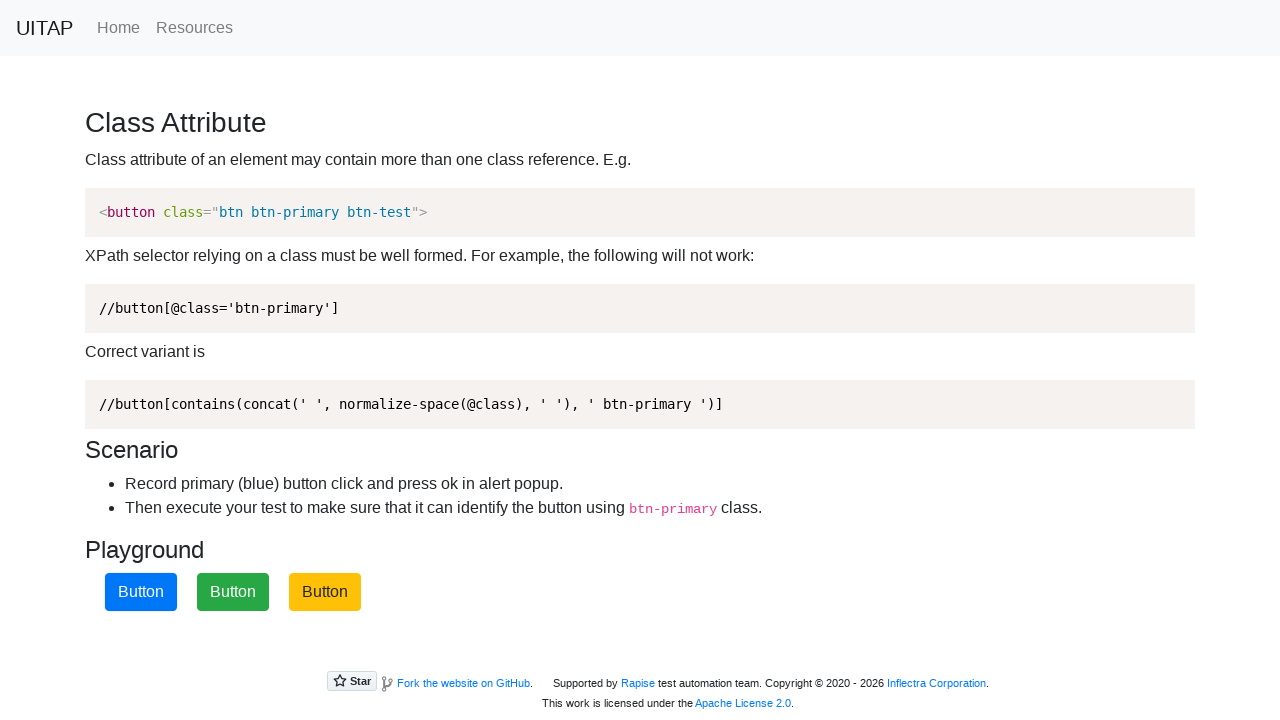

Set up dialog handler to accept alert
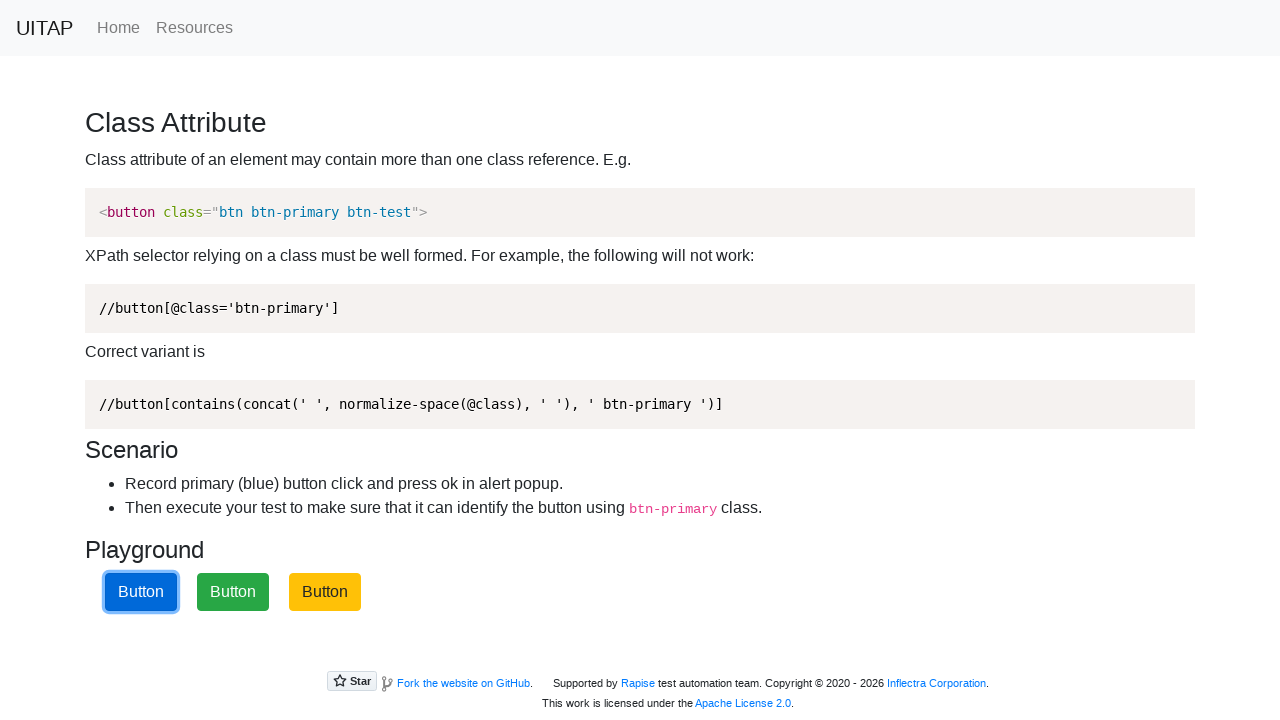

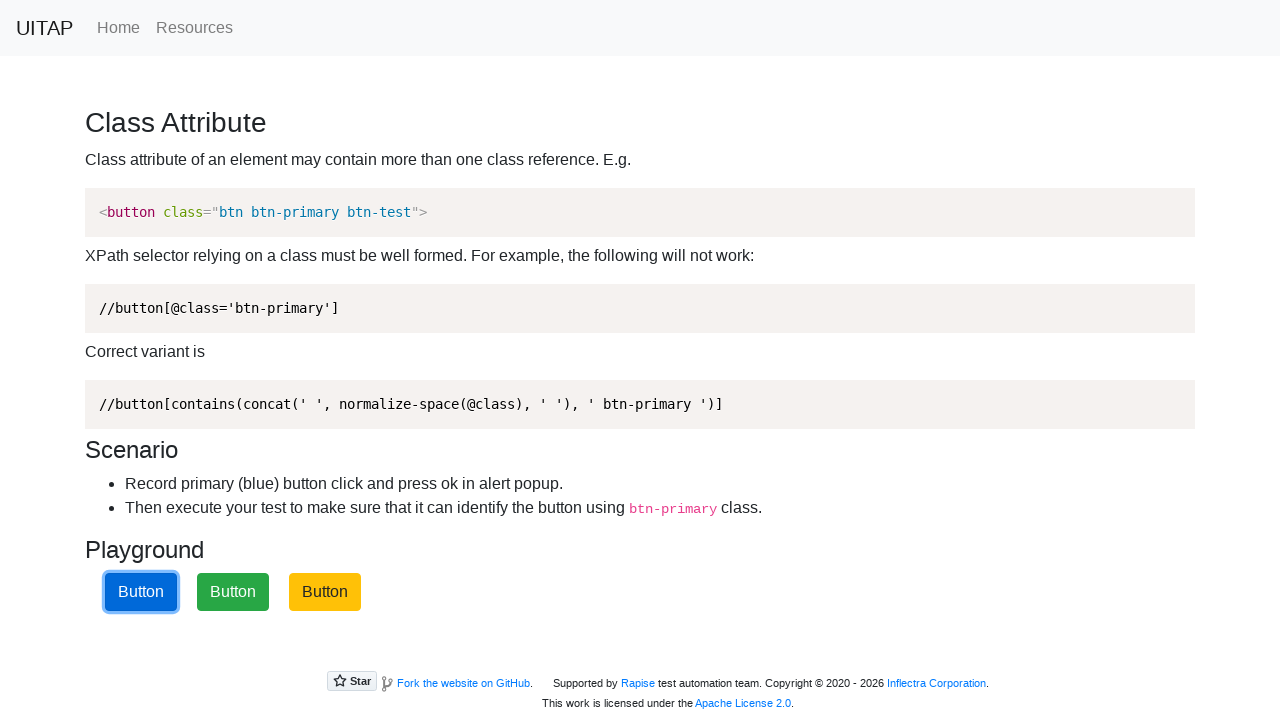